Tests table sorting functionality by clicking a column header and verifying the data is sorted alphabetically, then navigates through pagination to find a specific item (Rice) in the table.

Starting URL: https://rahulshettyacademy.com/seleniumPractise/#/offers

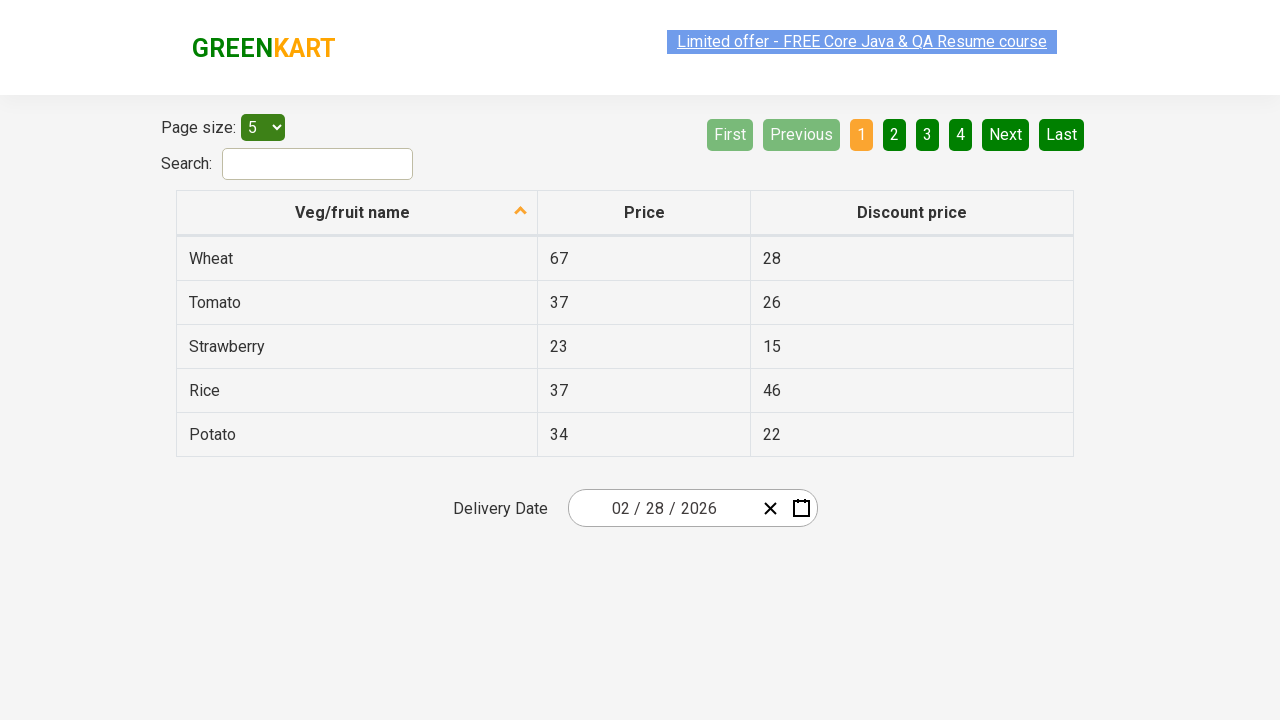

Clicked first column header to sort table at (357, 213) on xpath=//tr/th[1]
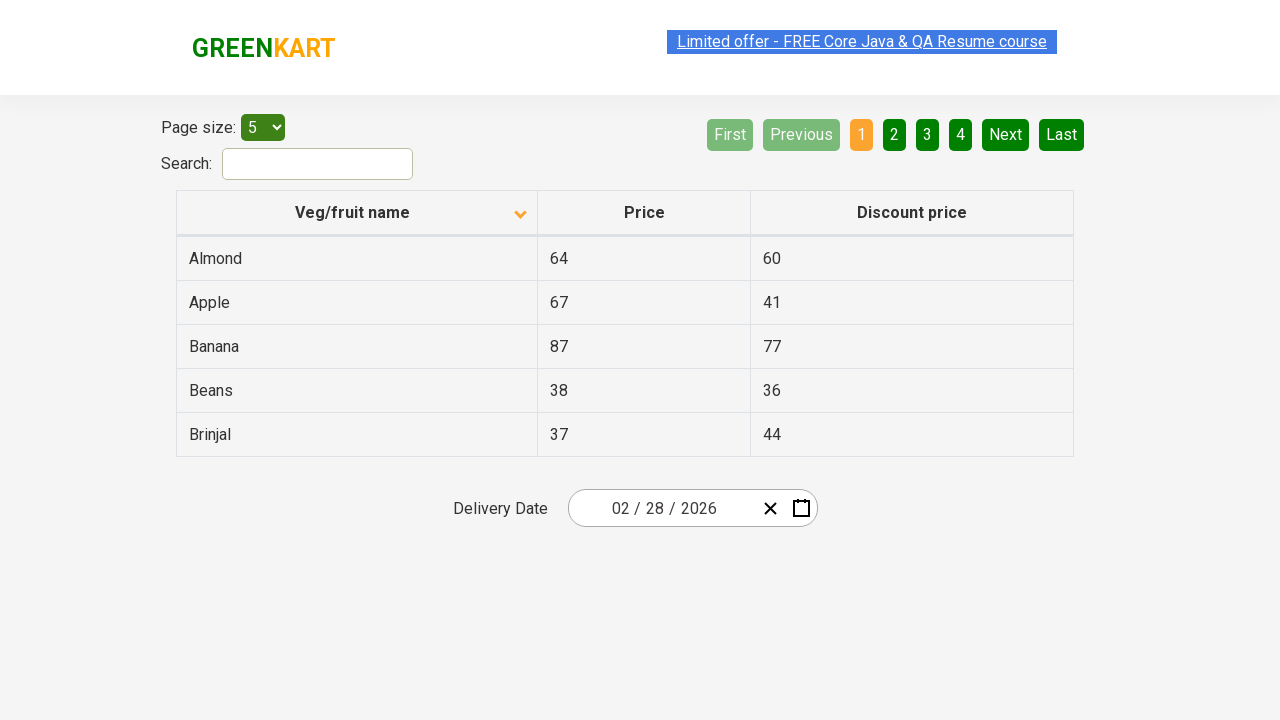

Table loaded and first cell selector appeared
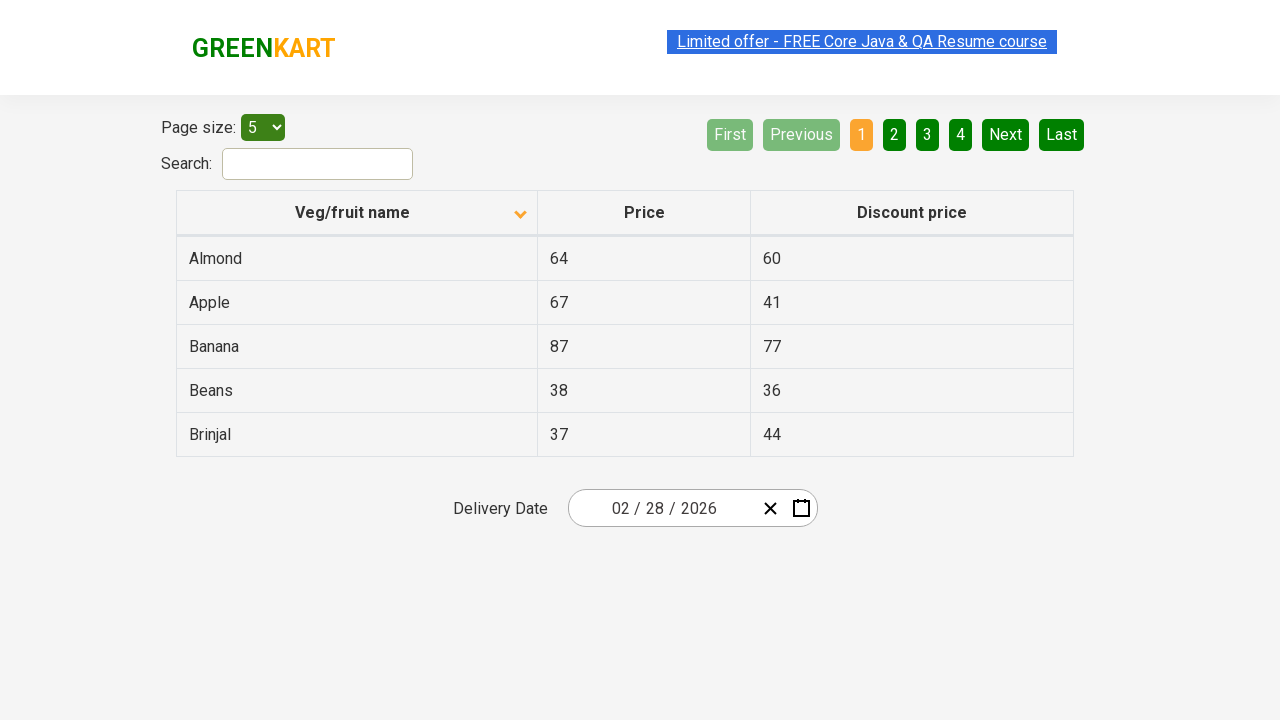

Retrieved 5 vegetable names from first column
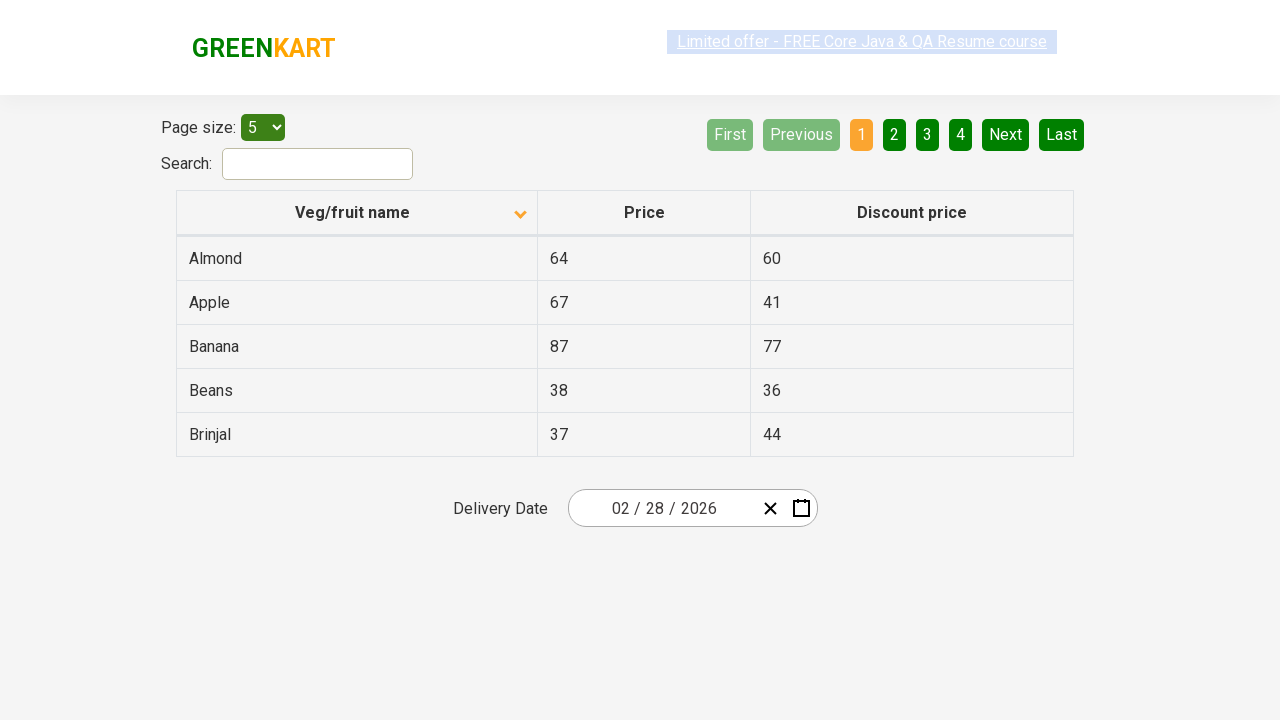

Verified that vegetables are sorted alphabetically
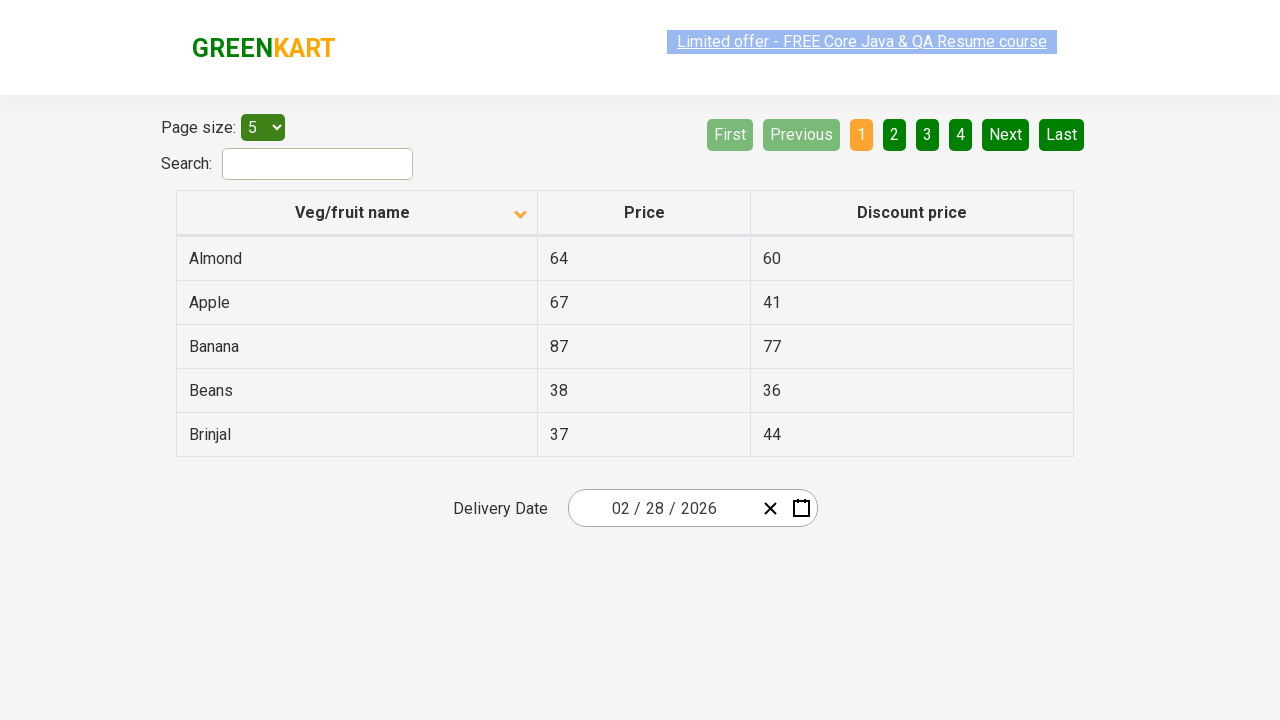

Clicked Next button to navigate to next page at (1006, 134) on [aria-label='Next']
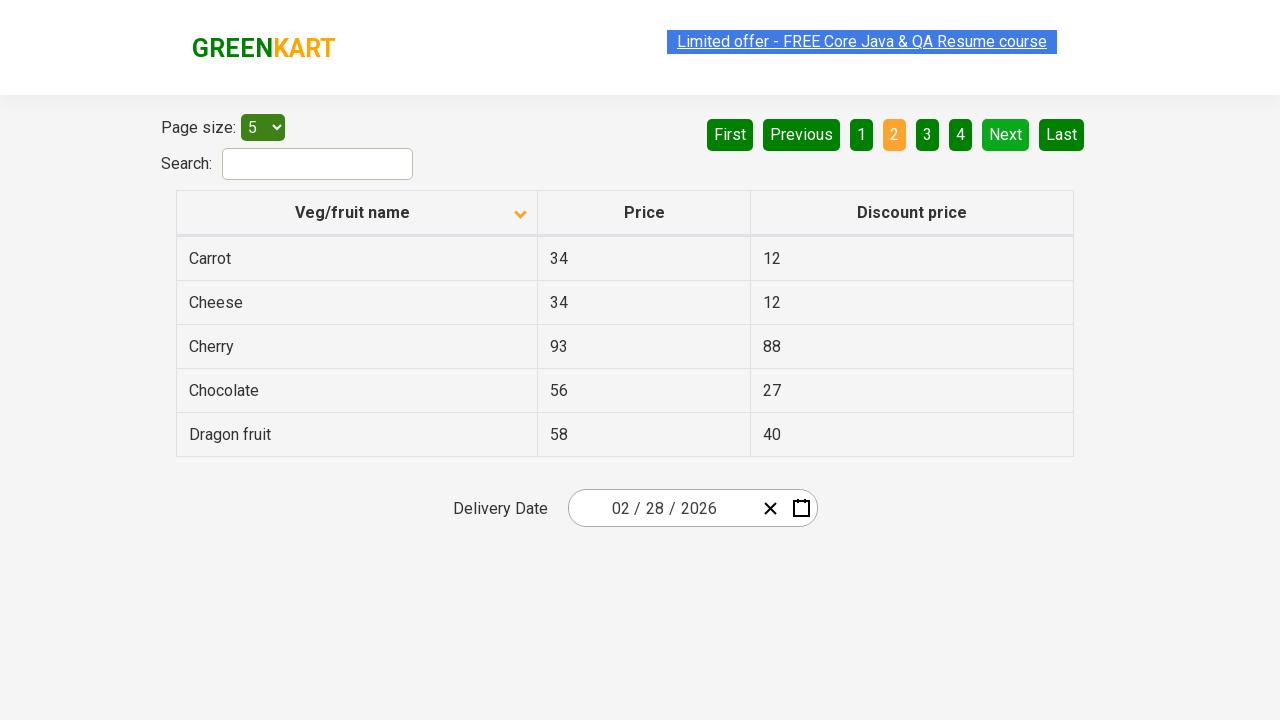

Waited for page transition to complete
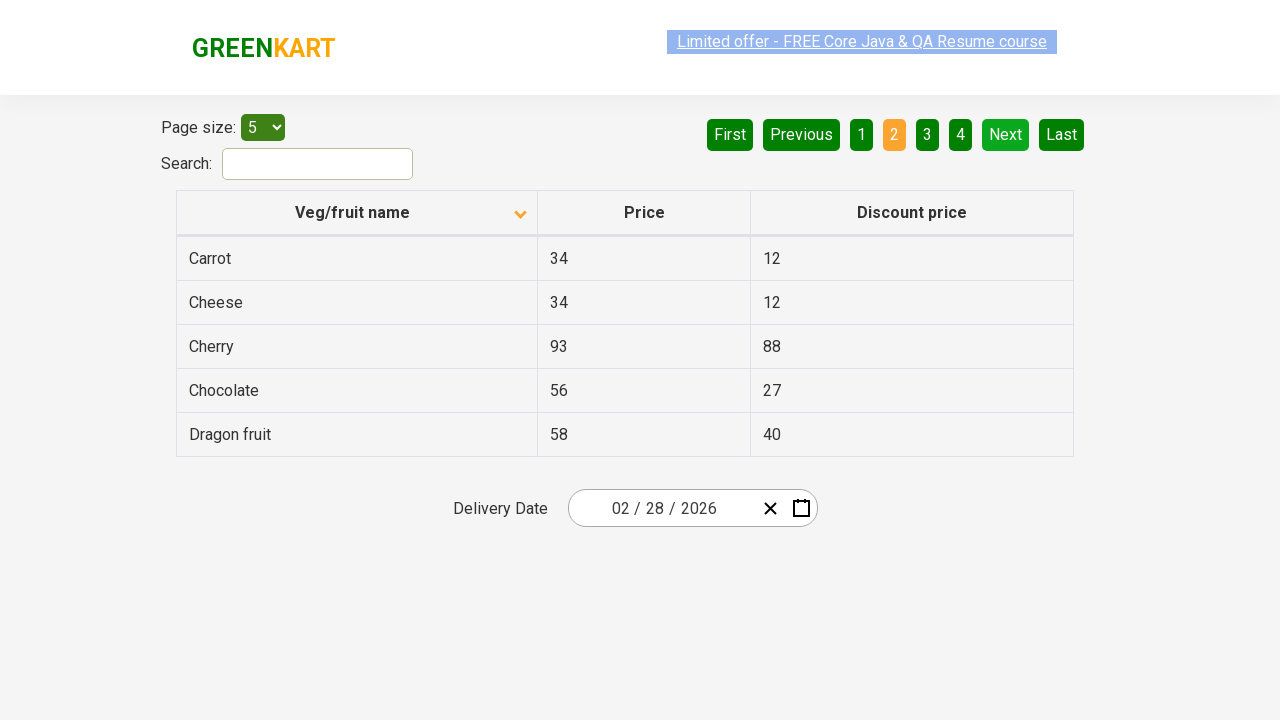

Clicked Next button to navigate to next page at (1006, 134) on [aria-label='Next']
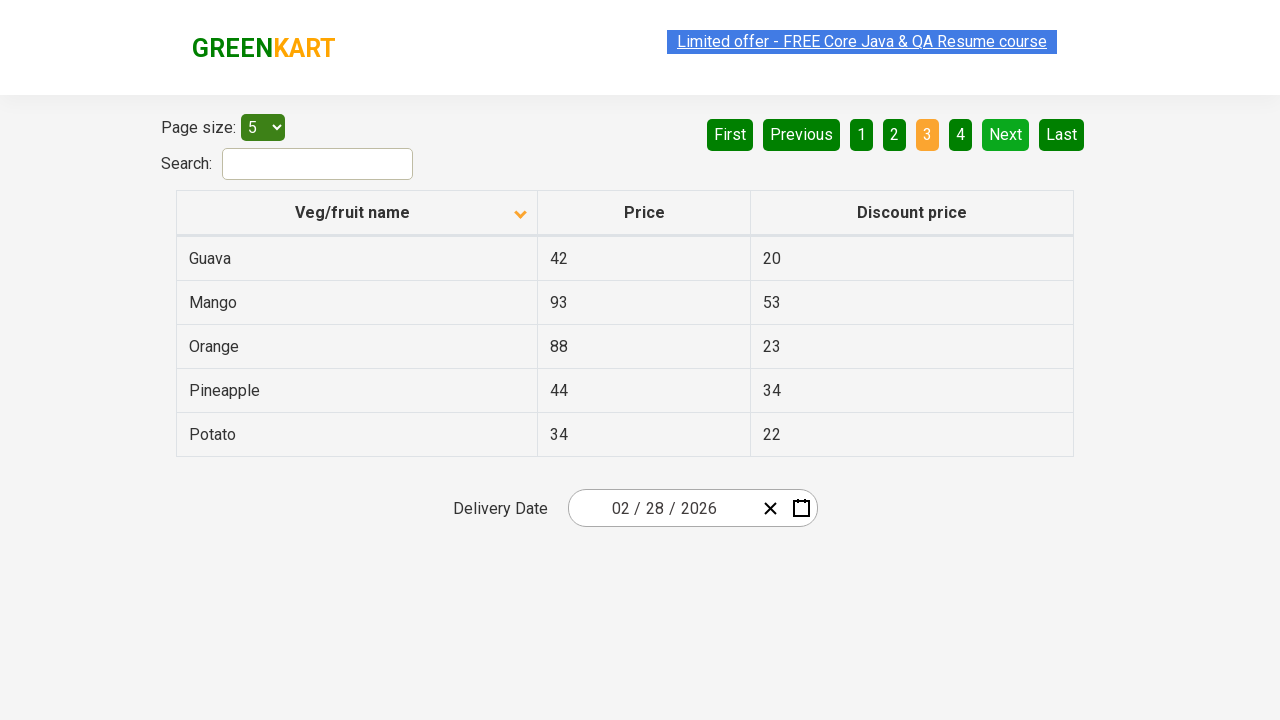

Waited for page transition to complete
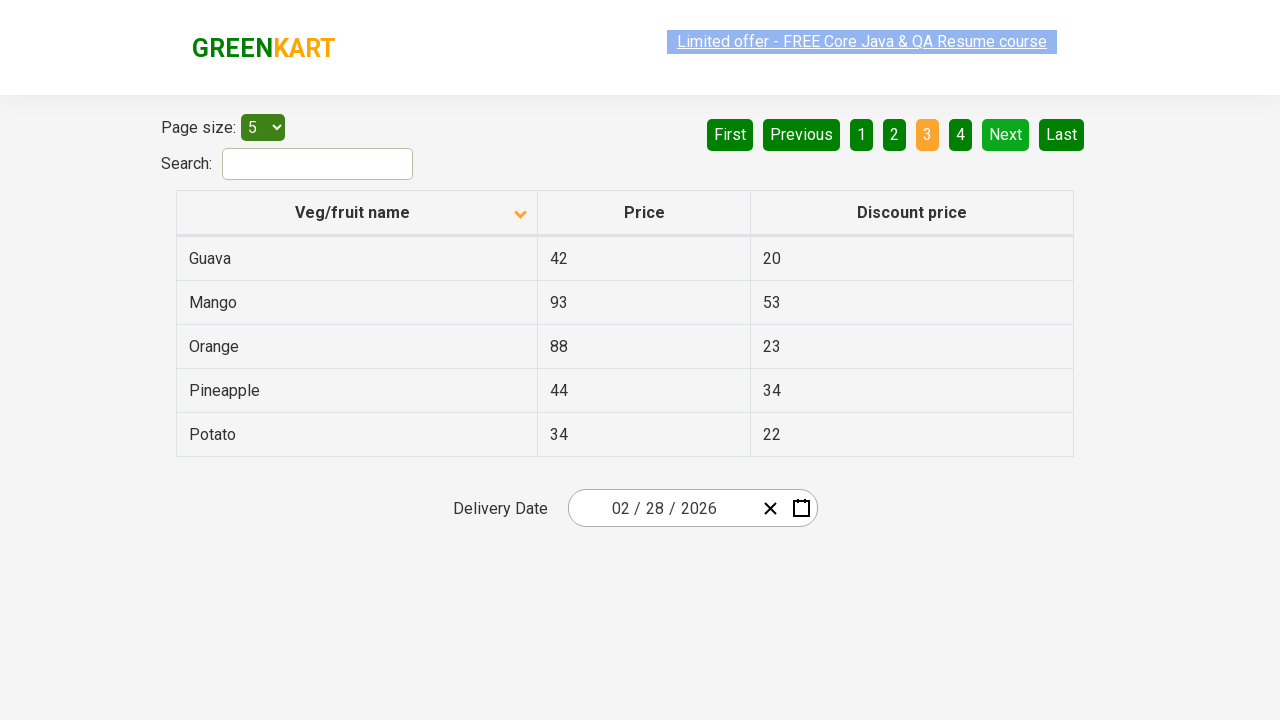

Clicked Next button to navigate to next page at (1006, 134) on [aria-label='Next']
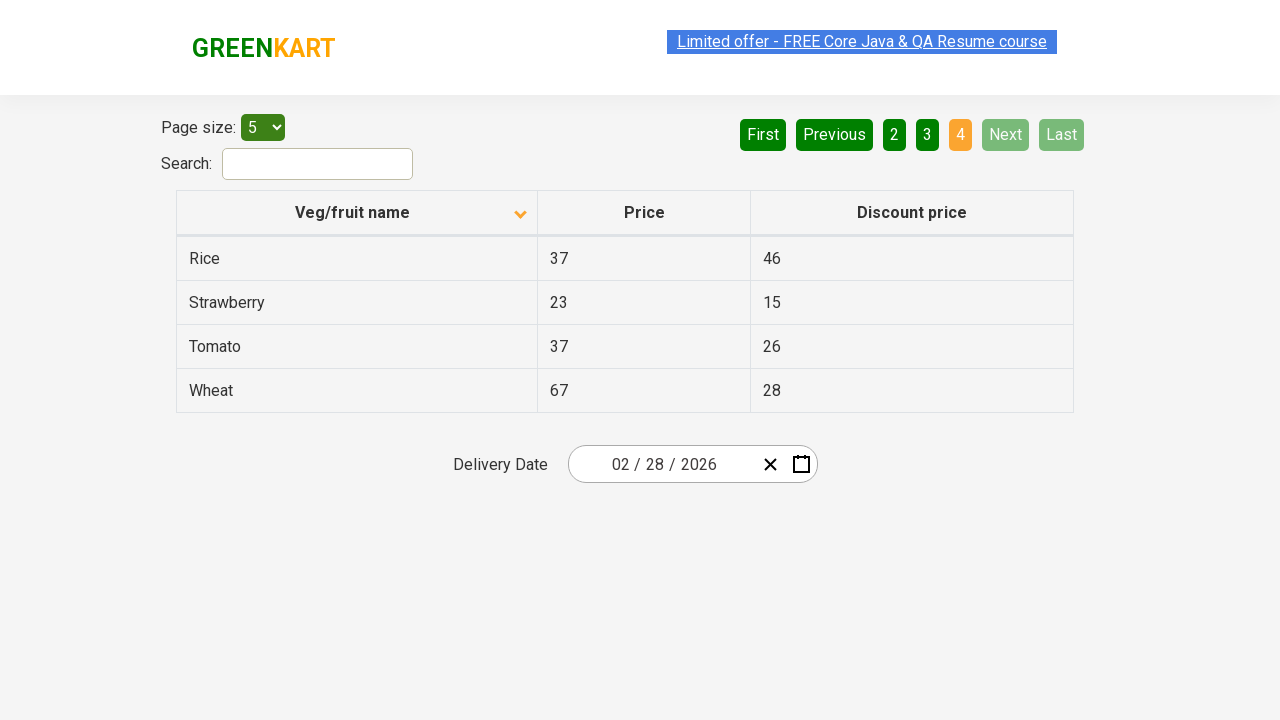

Waited for page transition to complete
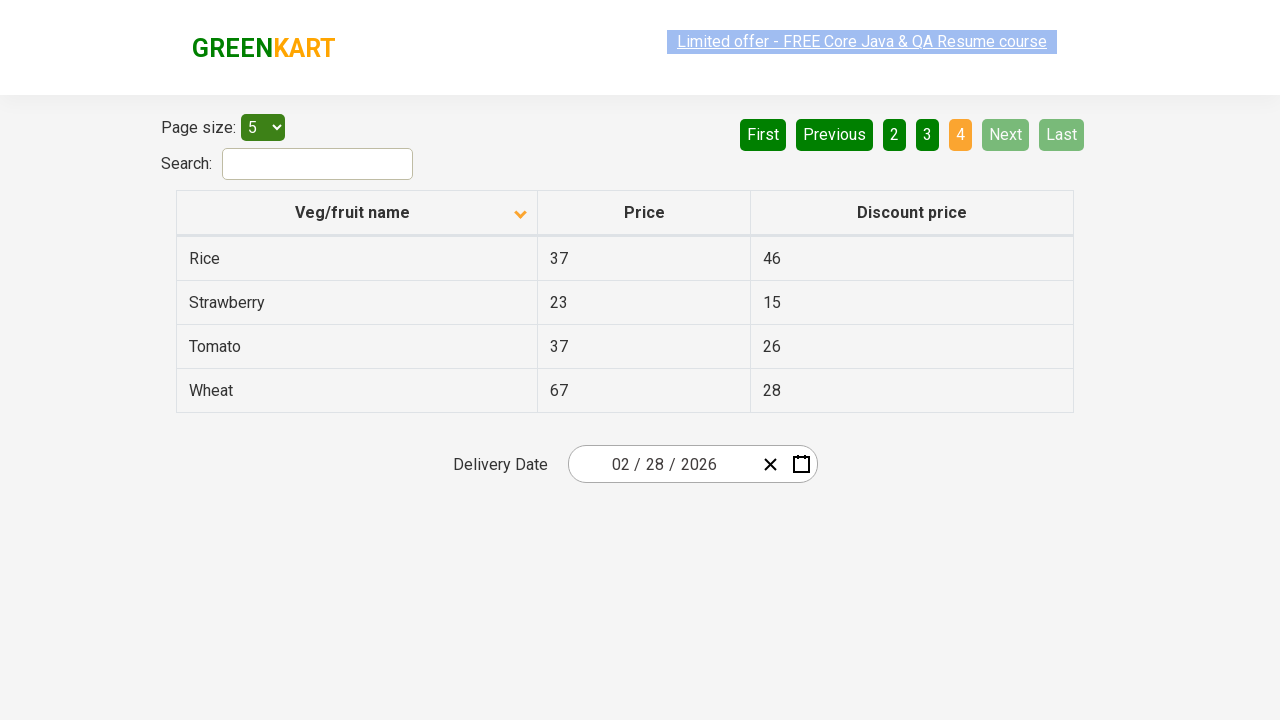

Found Rice in table and located its price element
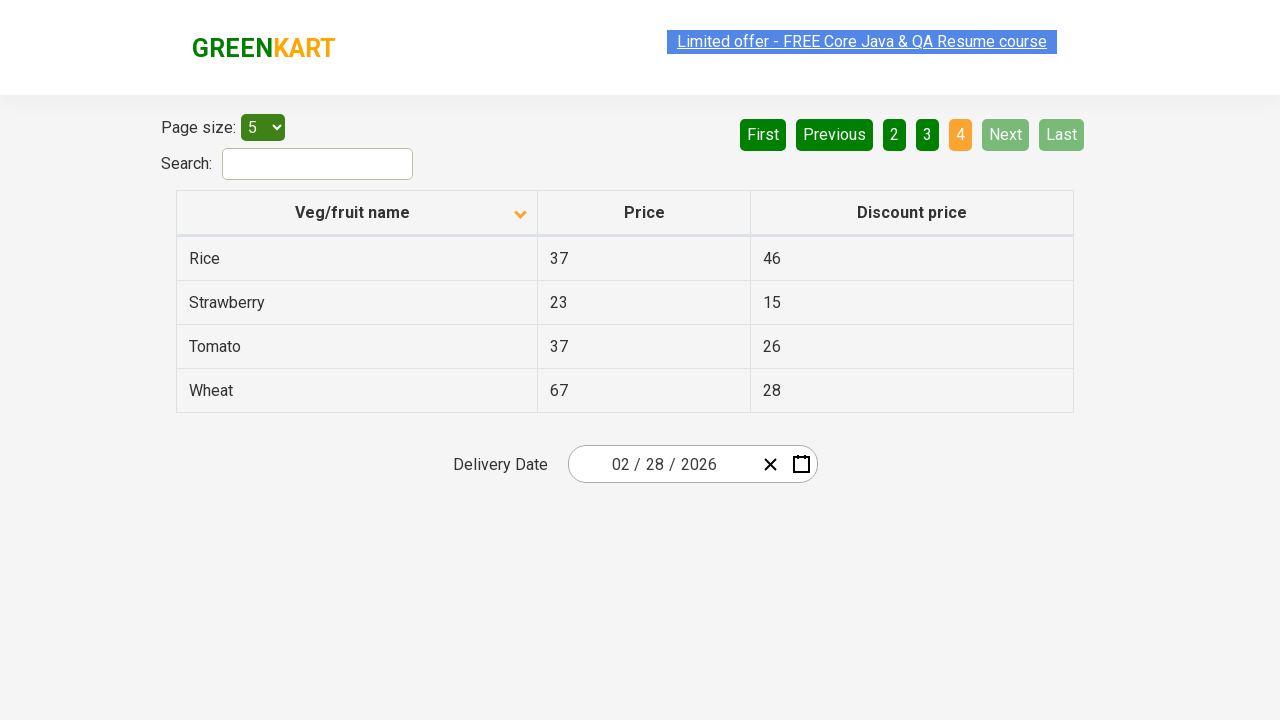

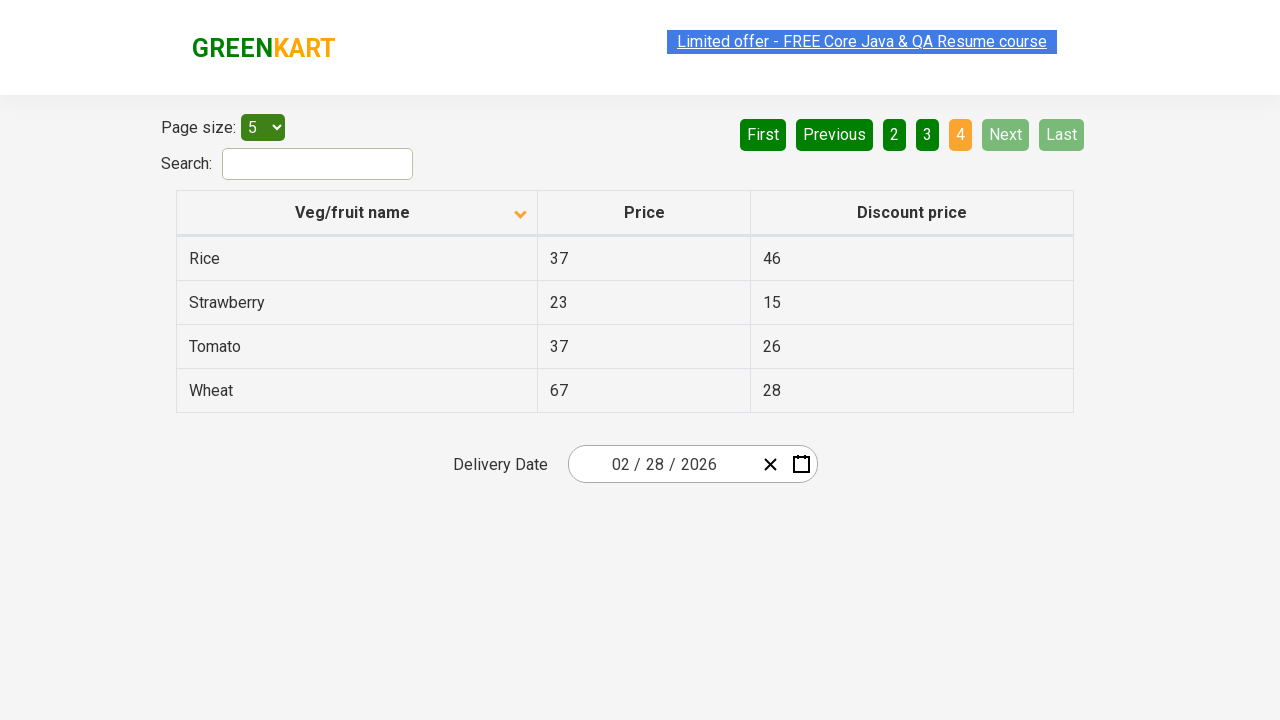